Tests sorting the Due column in descending order by clicking the column header twice and verifying the values are sorted in reverse order.

Starting URL: http://the-internet.herokuapp.com/tables

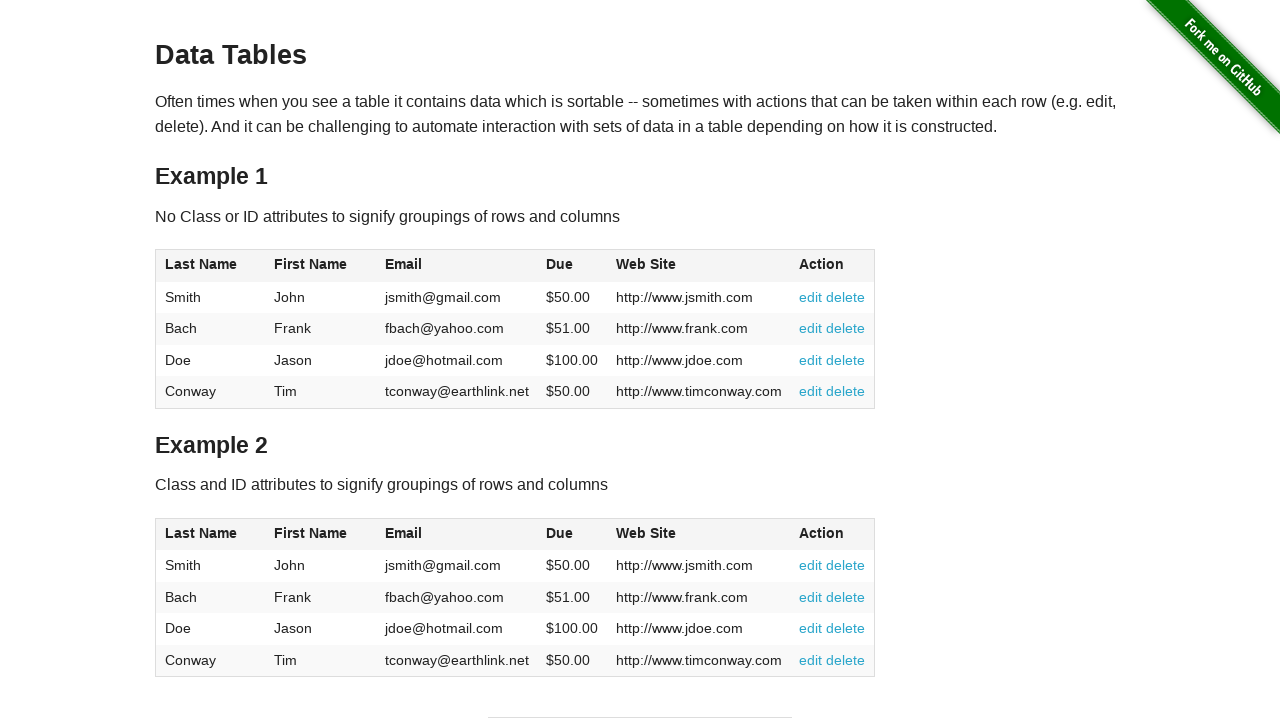

Clicked Due column header first time to sort ascending at (572, 266) on #table1 thead tr th:nth-of-type(4)
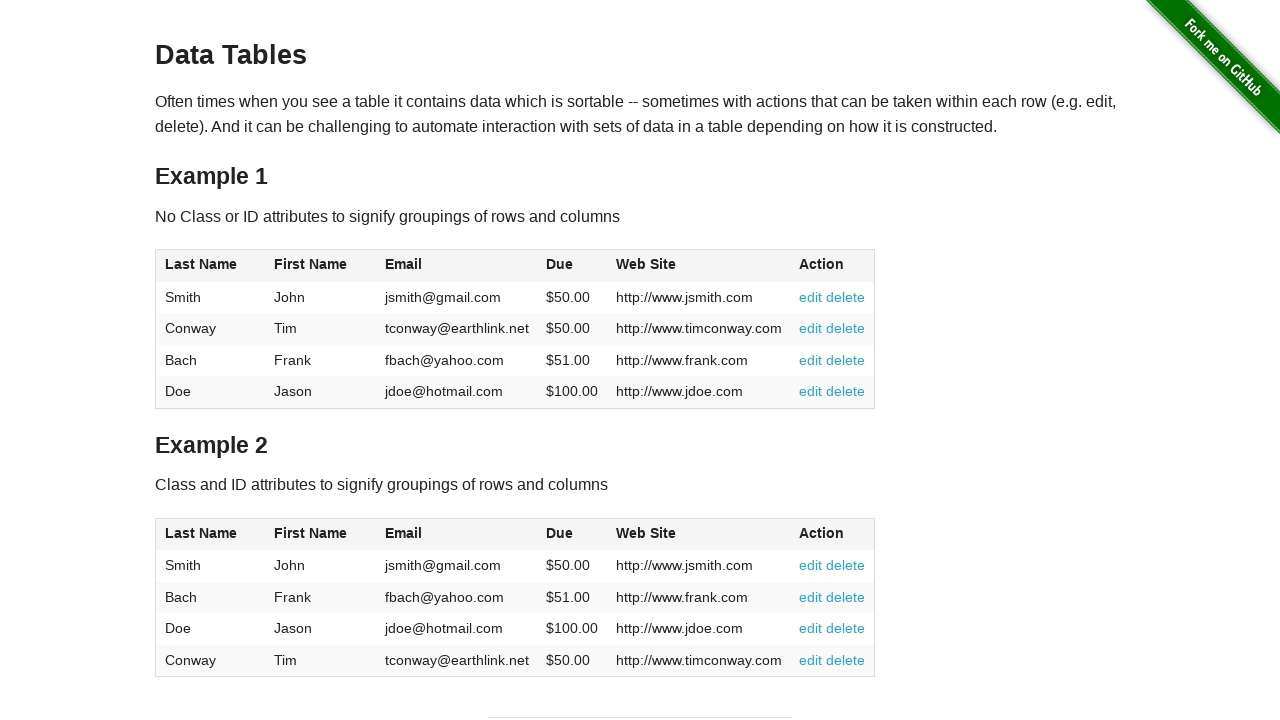

Clicked Due column header second time to sort descending at (572, 266) on #table1 thead tr th:nth-of-type(4)
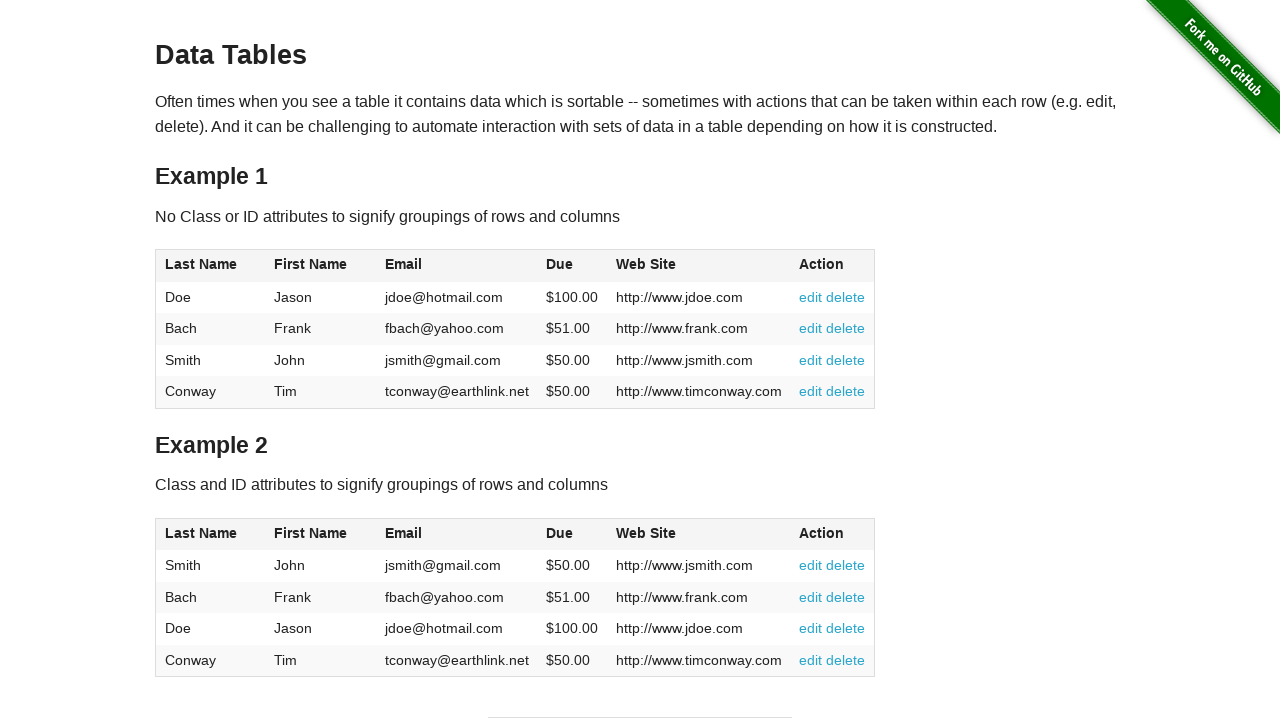

Table updated with descending sort order
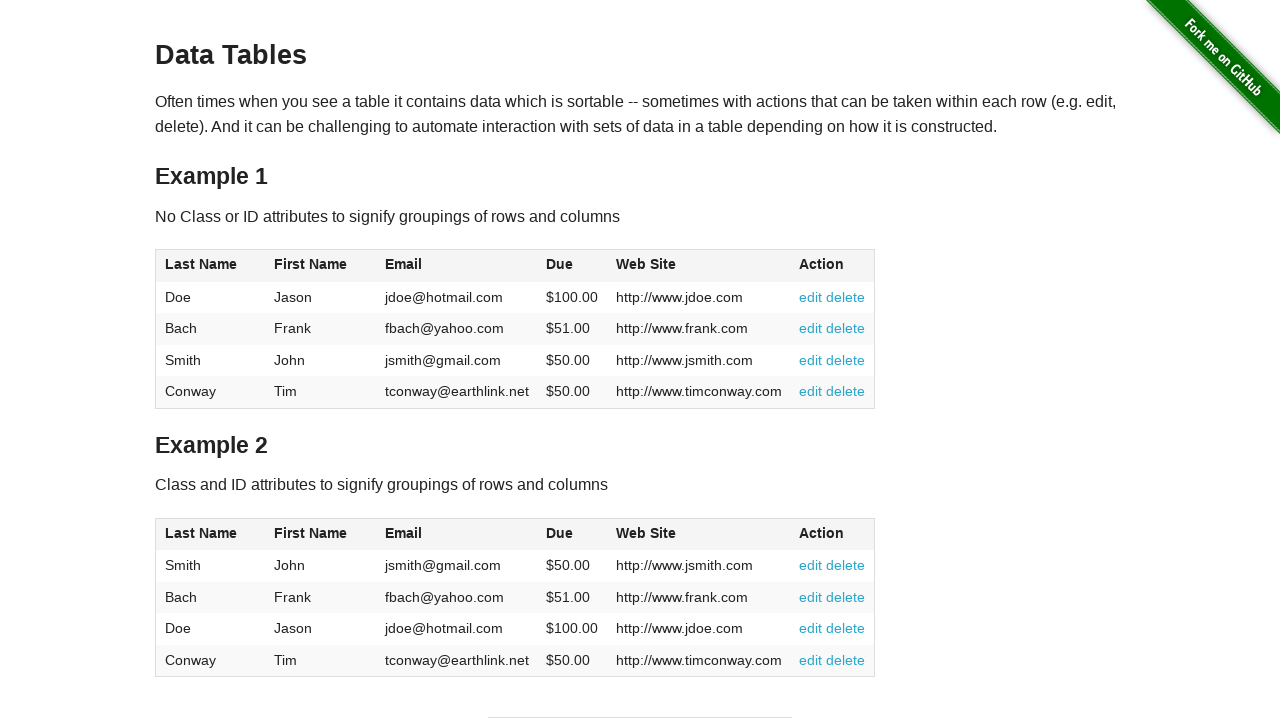

Retrieved all Due column cells from the table
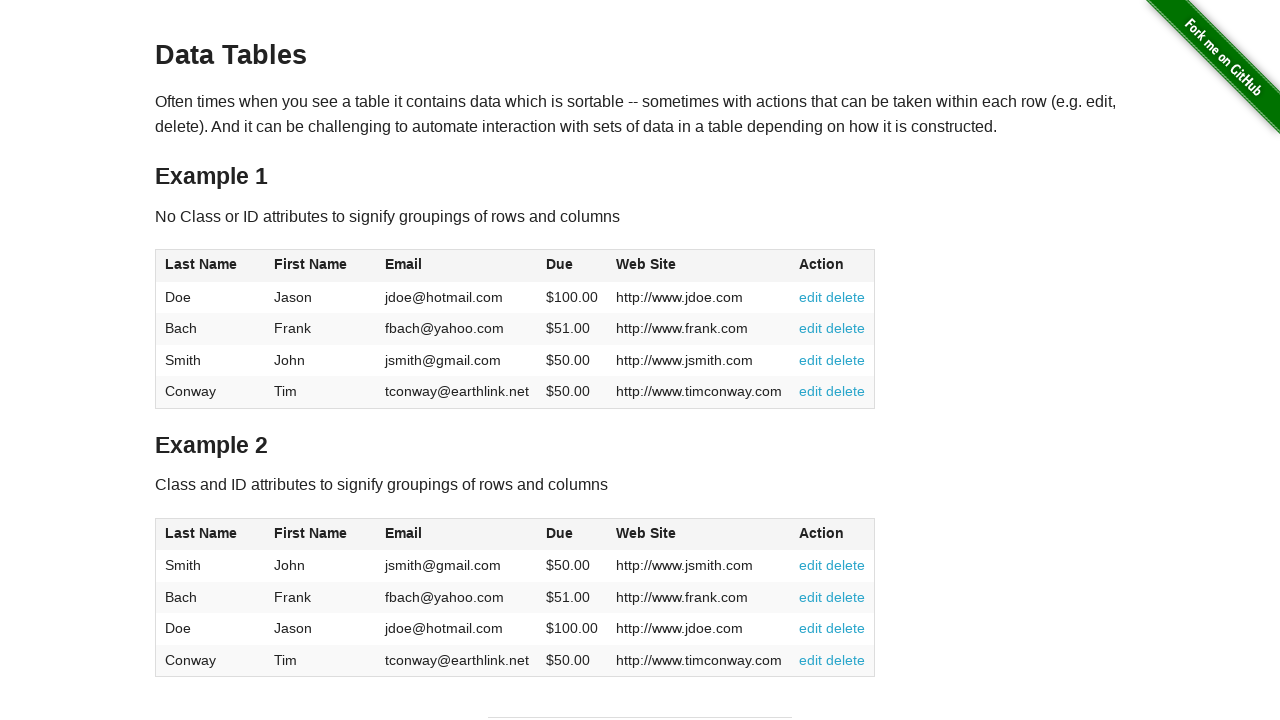

Extracted and converted Due values to floats for comparison
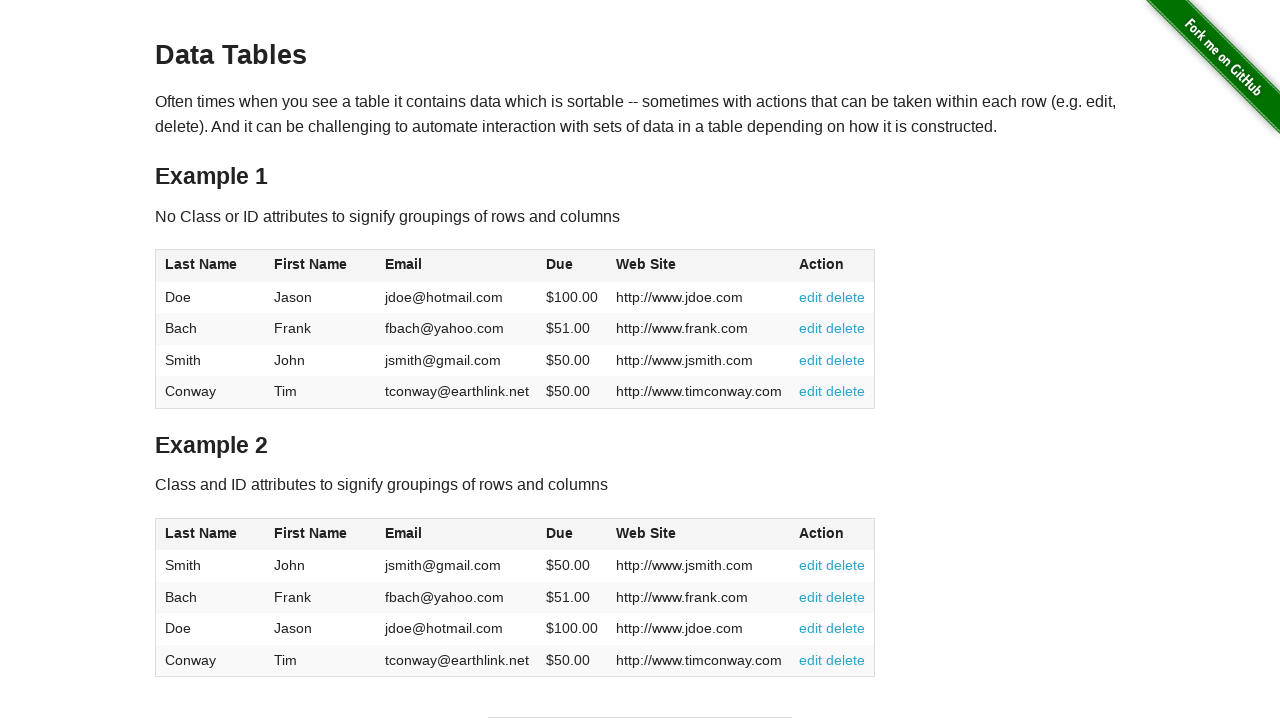

Verified Due column values are sorted in descending order
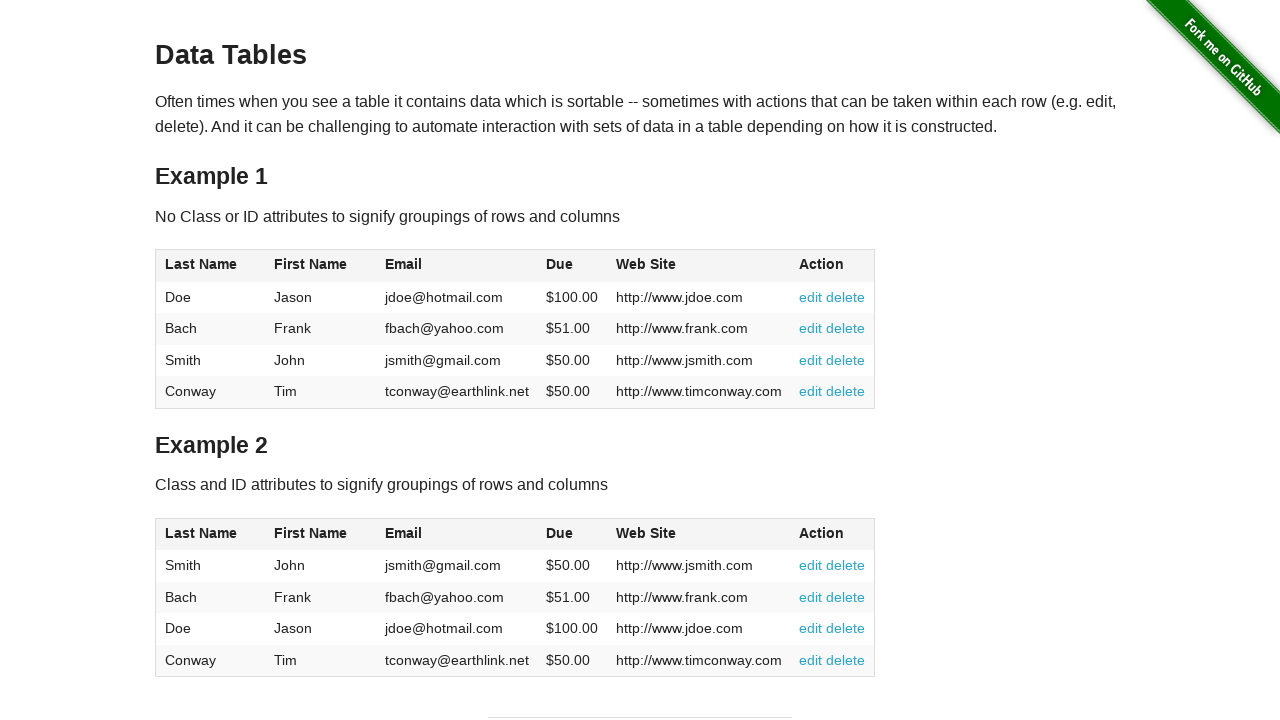

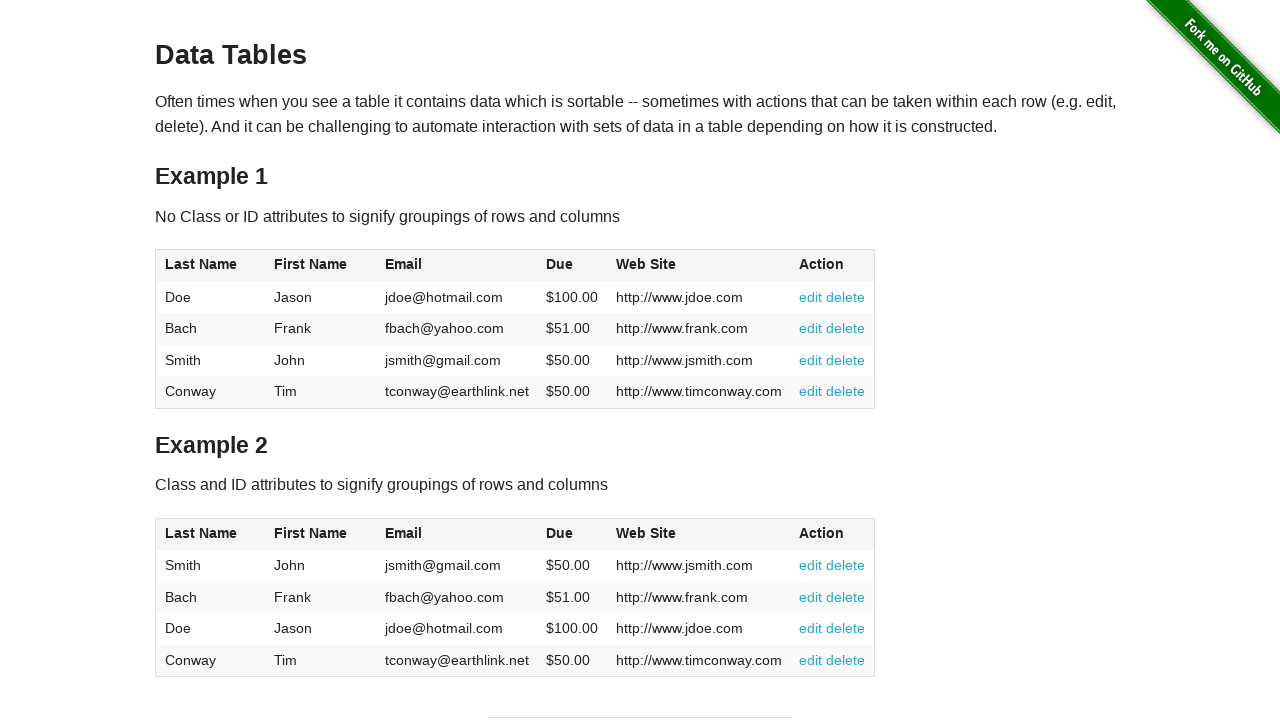